Tests pagination table functionality by iterating through table rows on two pages and clicking checkboxes for specific product items (Smartwatch, Tablet on page 1; Television, Gaming Console on page 2).

Starting URL: https://testautomationpractice.blogspot.com/

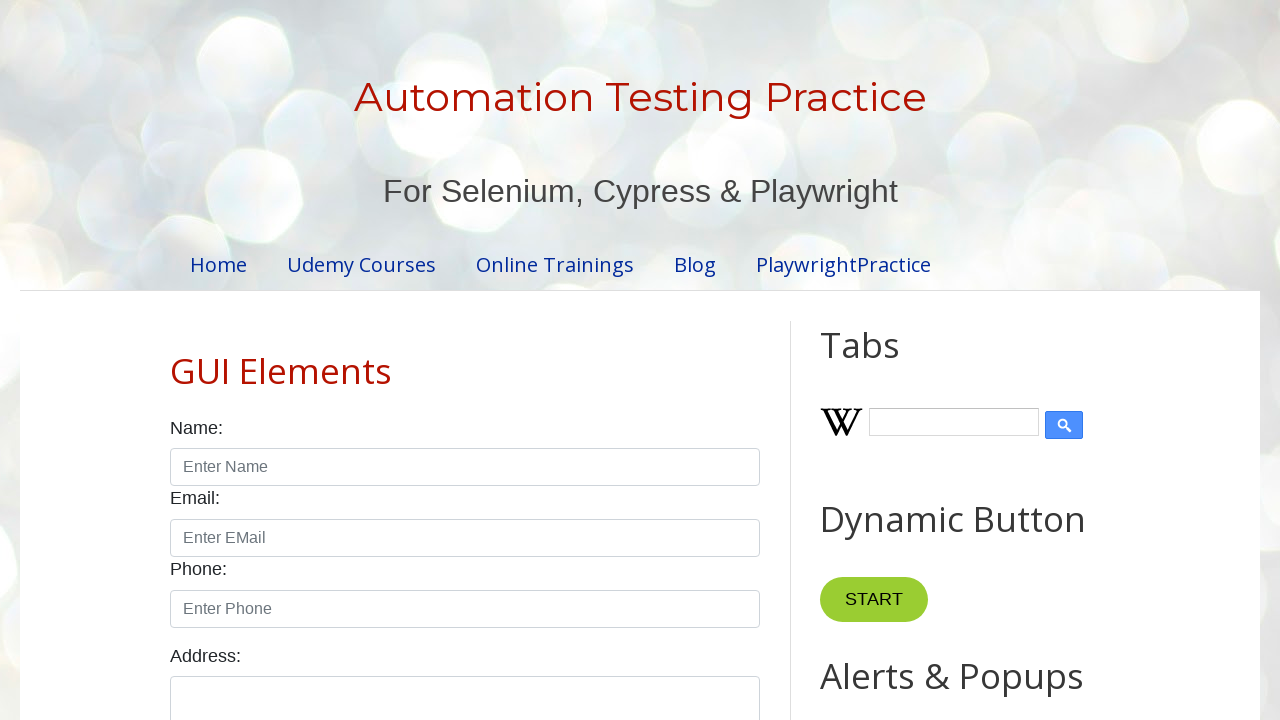

Waited for pagination table to load
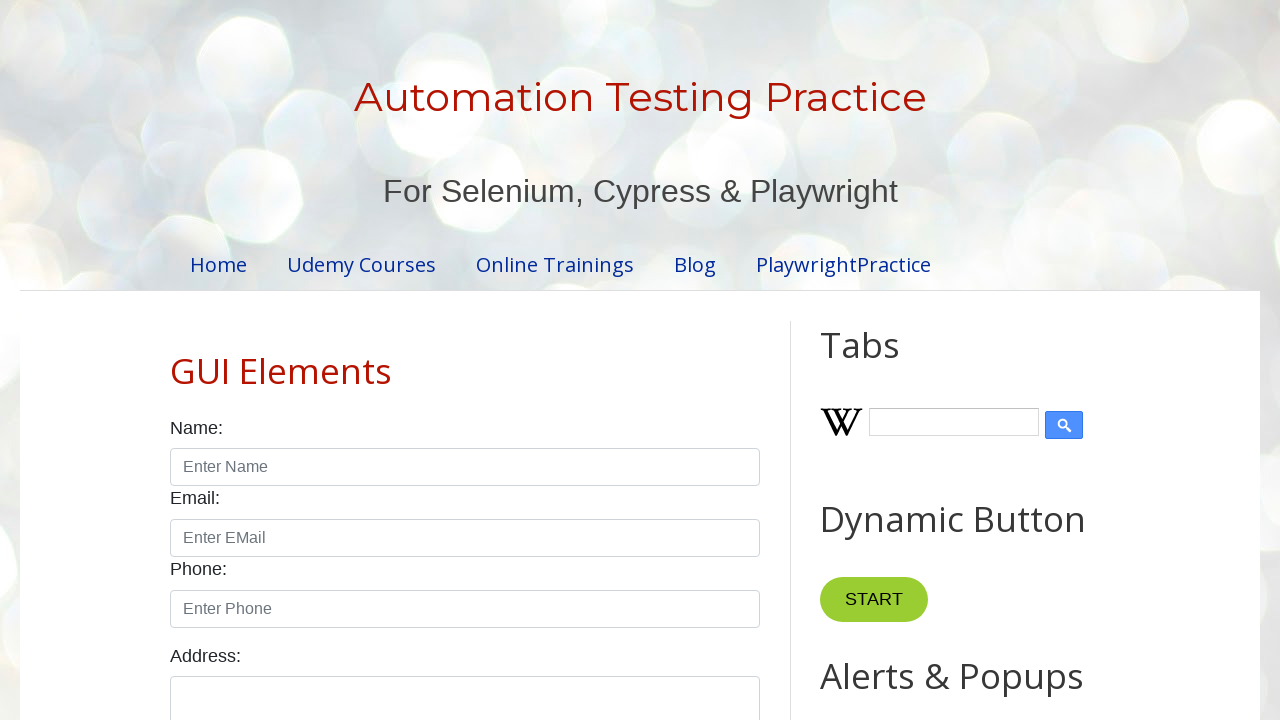

Located all table rows on page 1
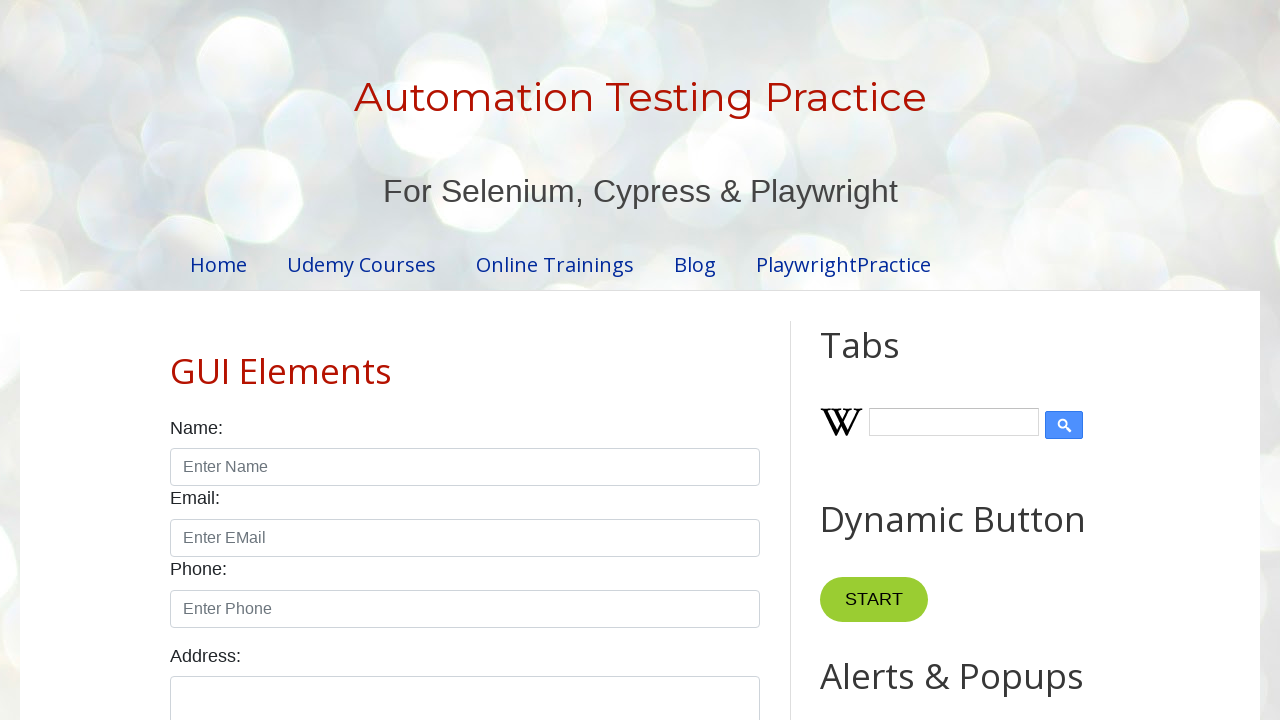

Retrieved row count for page 1: 5 rows
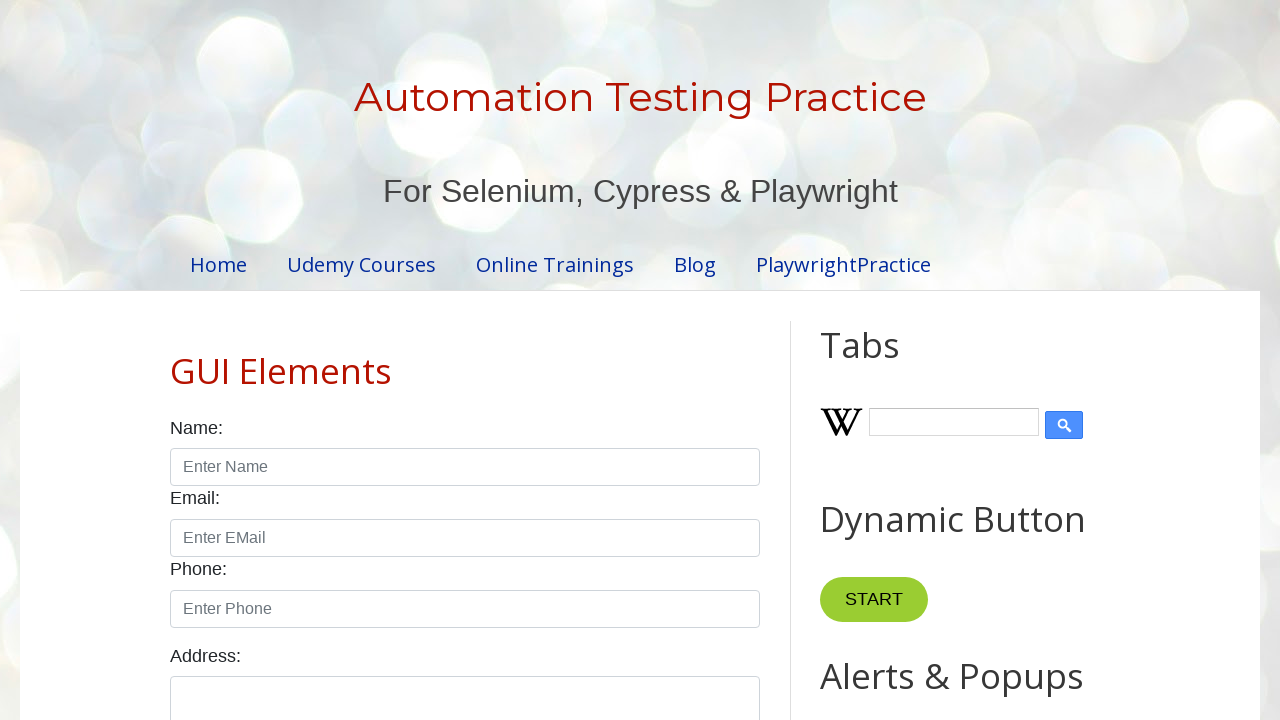

Clicked checkbox for Smartwatch product on page 1 at (651, 361) on //div[@class='table-container']//table//tbody//tr[4]//td[4]//input
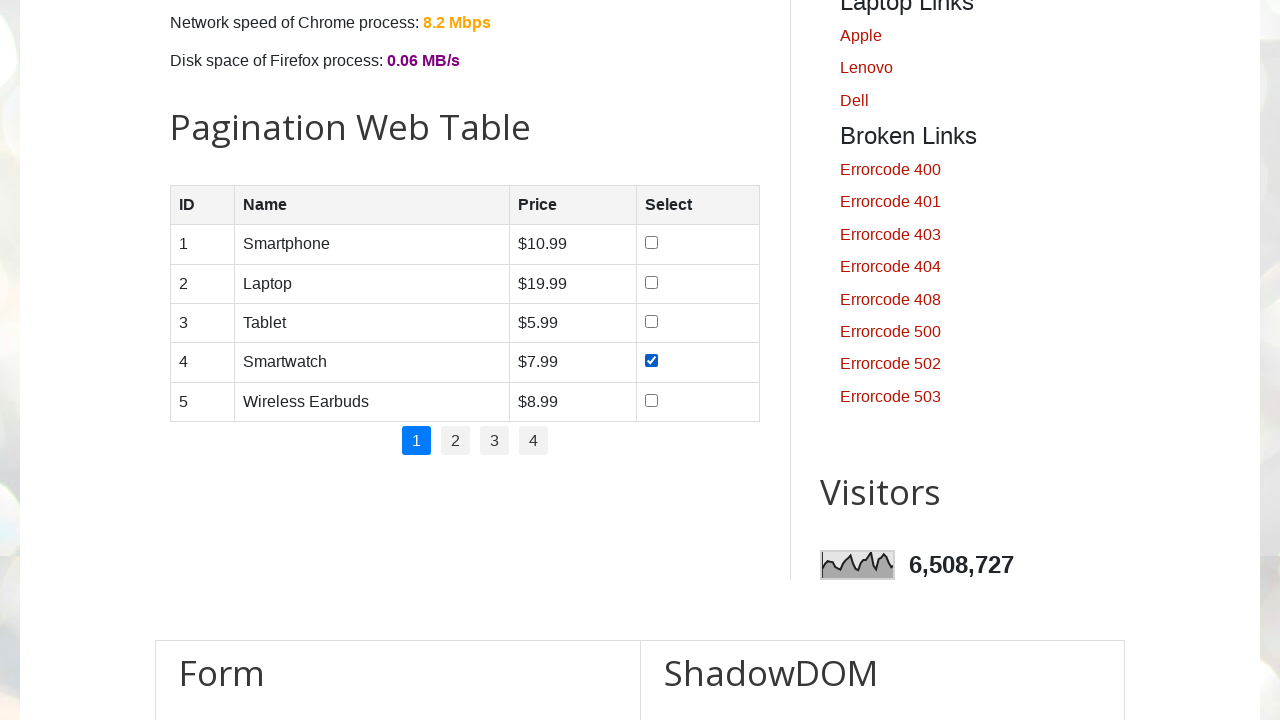

Clicked page 2 pagination link at (456, 441) on xpath=//*[@id='pagination']/li[2]/a
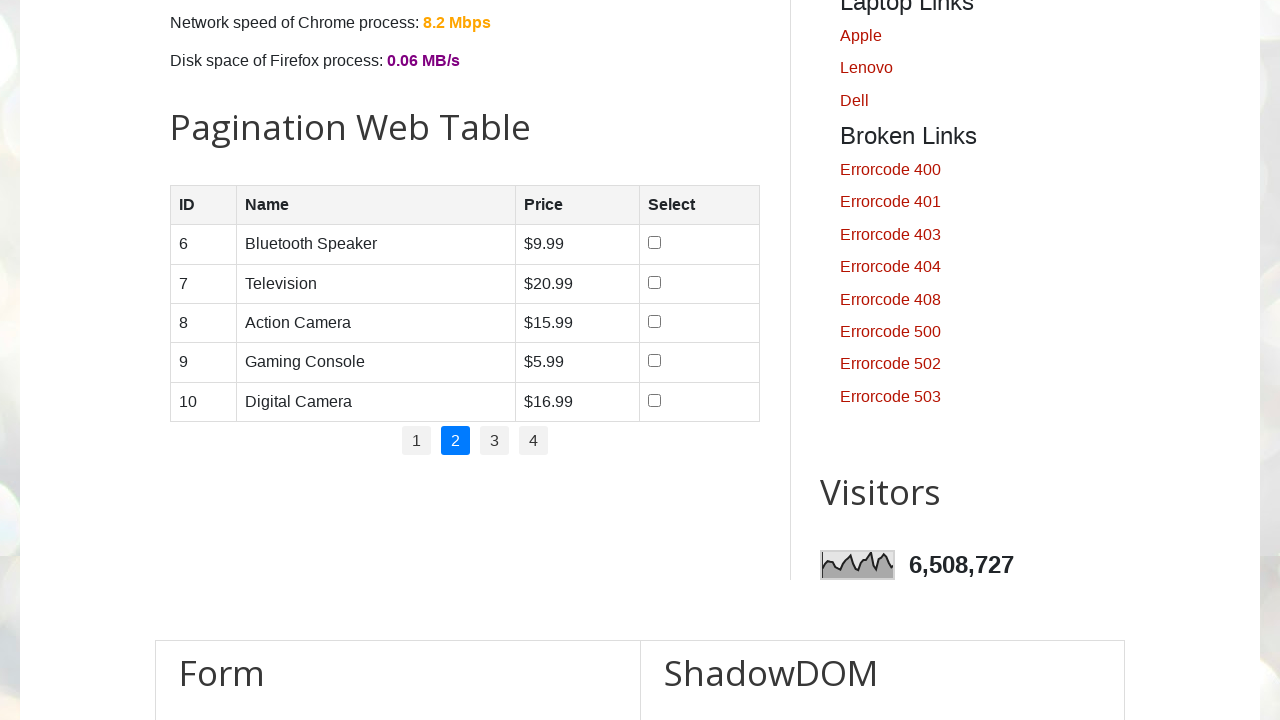

Waited for page 2 table content to load
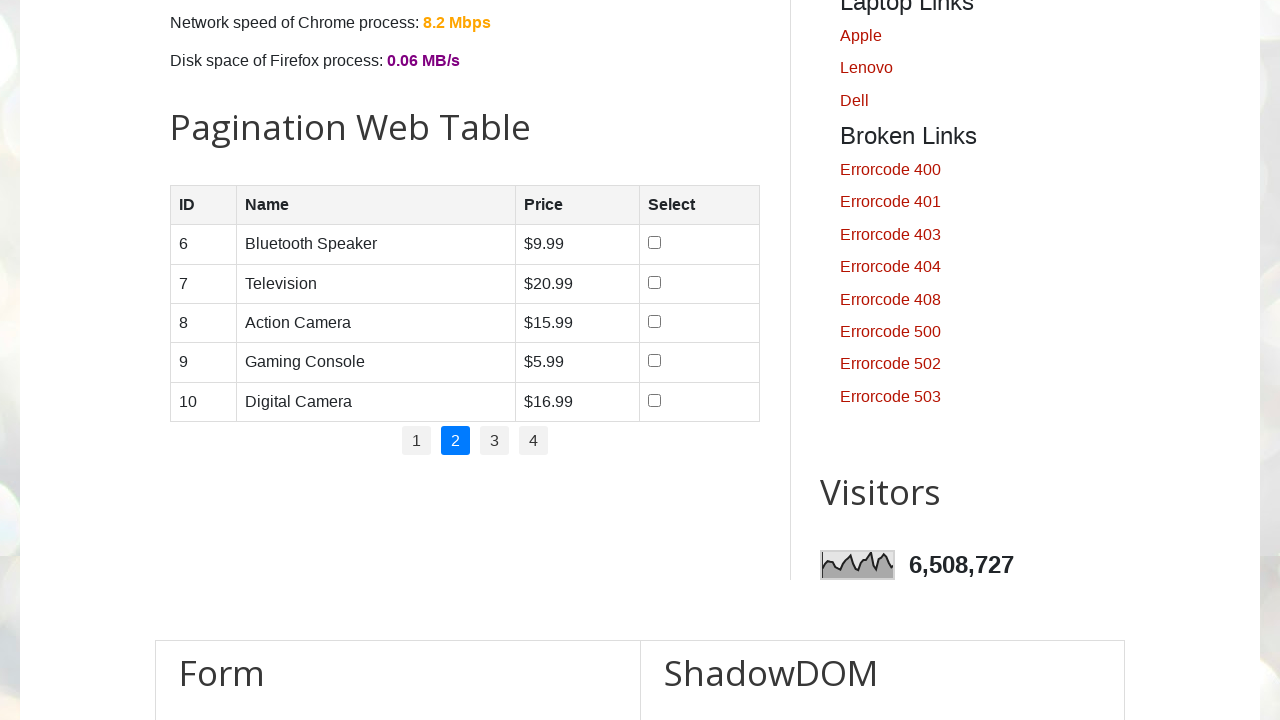

Located all table rows on page 2
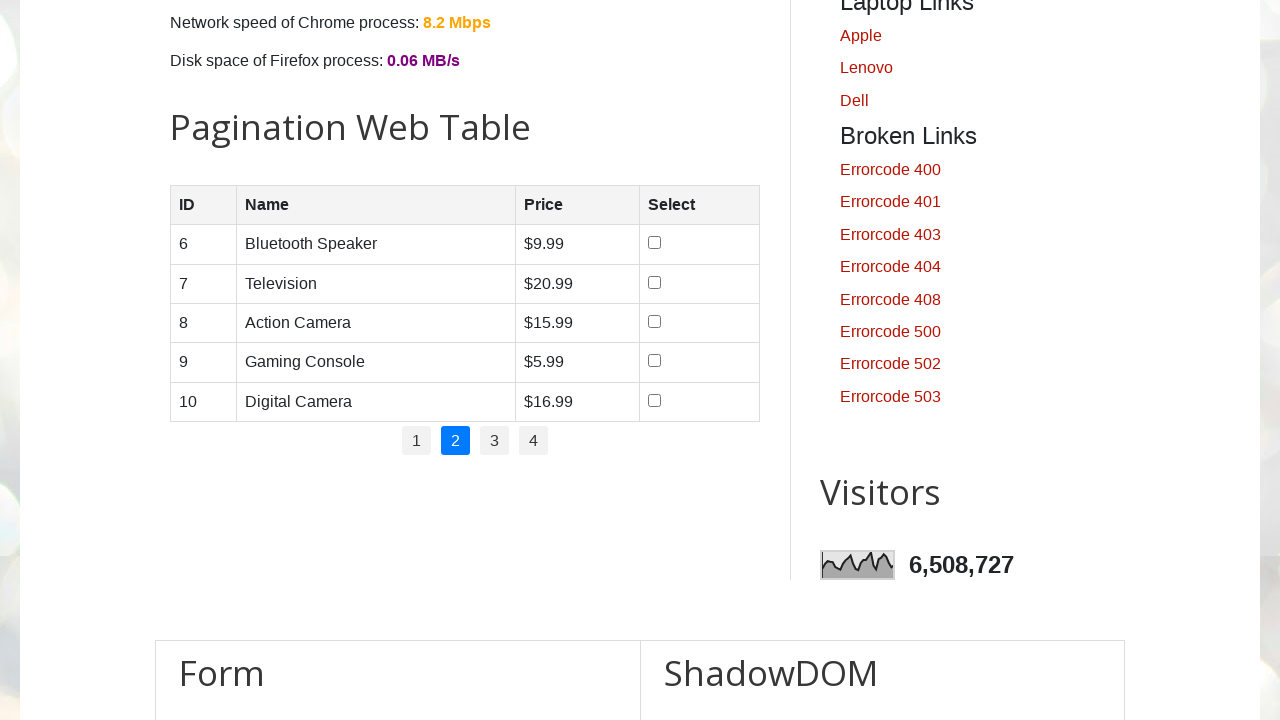

Retrieved row count for page 2: 5 rows
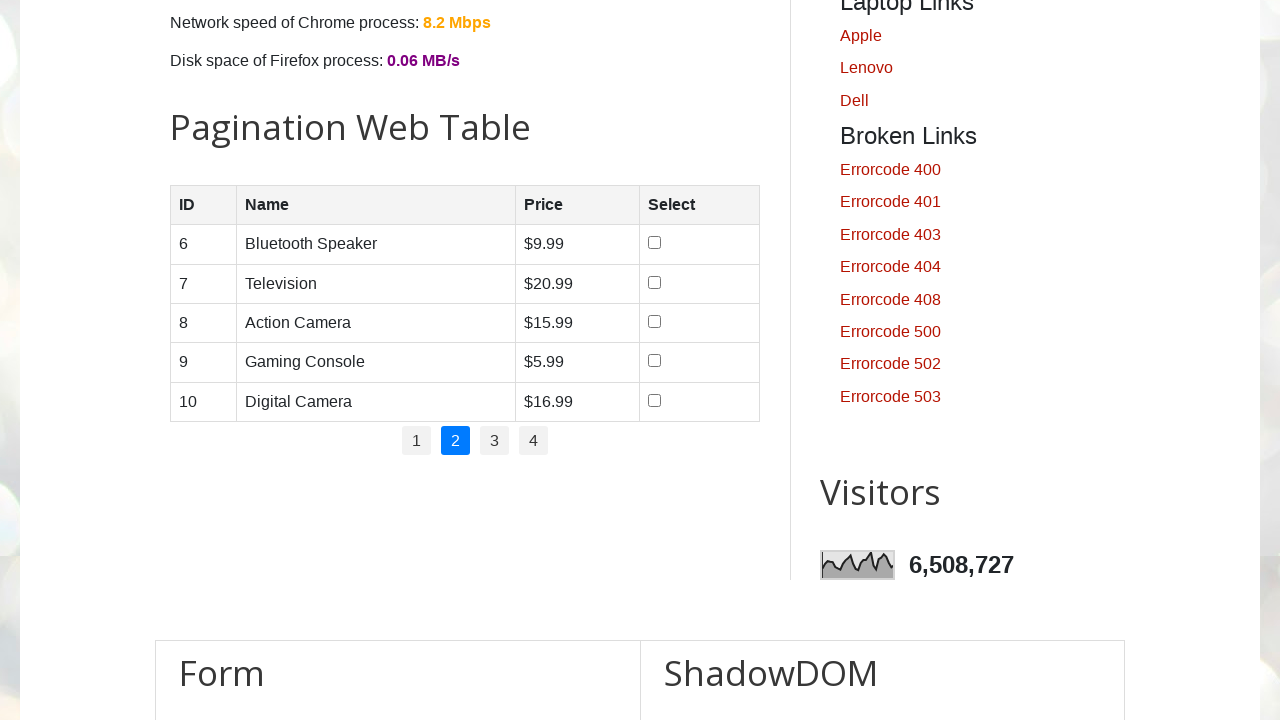

Clicked checkbox for Television product on page 2 at (654, 282) on //div[@class='table-container']//table//tbody//tr[2]//td[4]//input
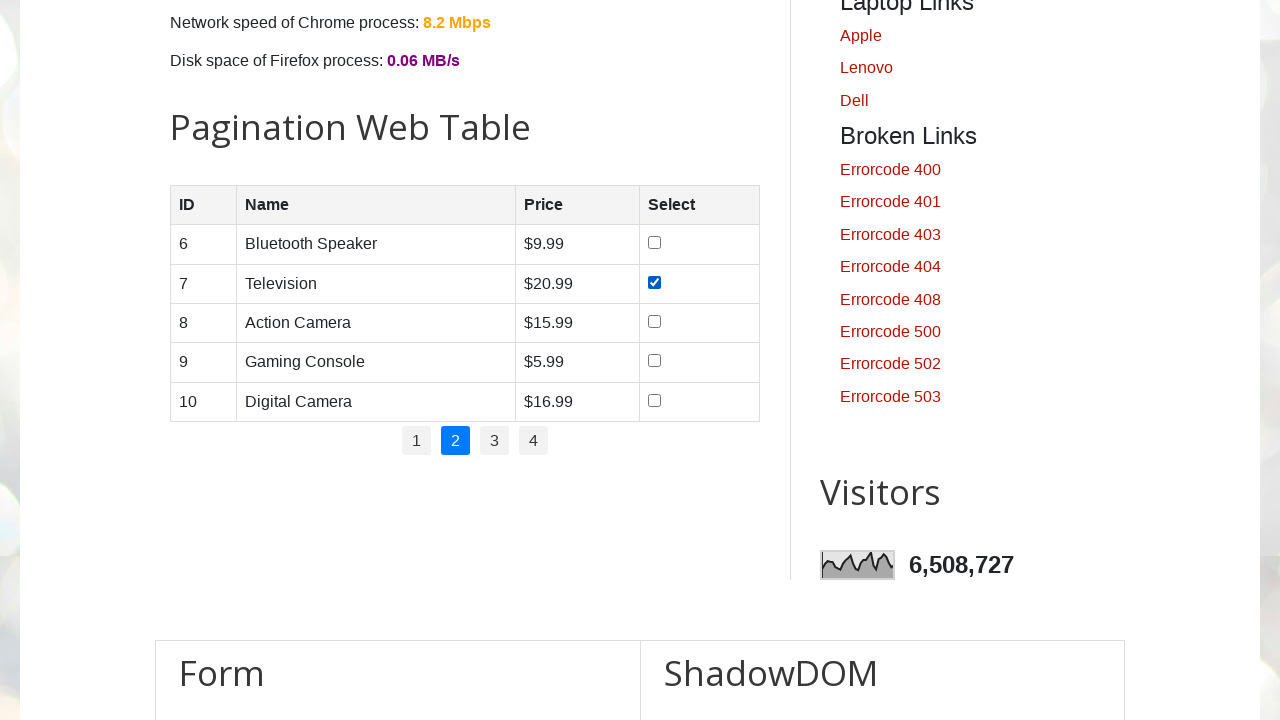

Clicked checkbox for Gaming Console product on page 2 at (654, 361) on //div[@class='table-container']//table//tbody//tr[4]//td[4]//input
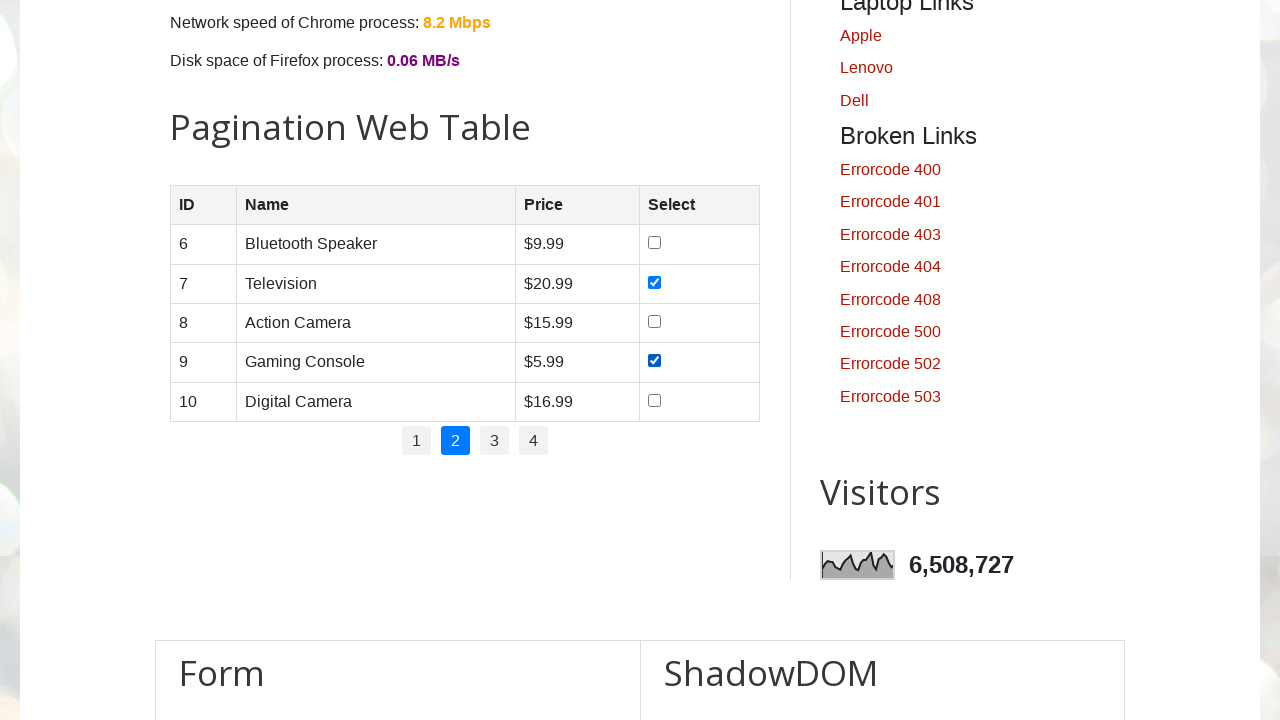

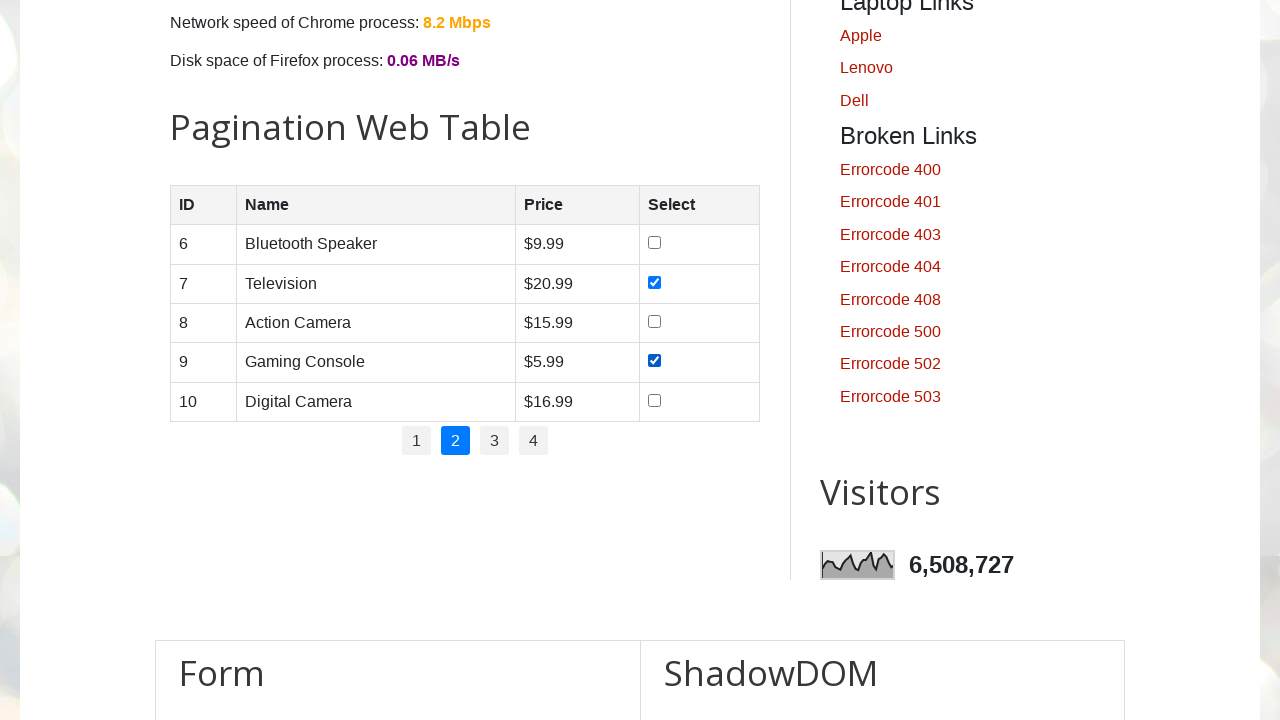